Adds a task containing a single quote character to test special character handling

Starting URL: https://todomvc.com/examples/react/dist/

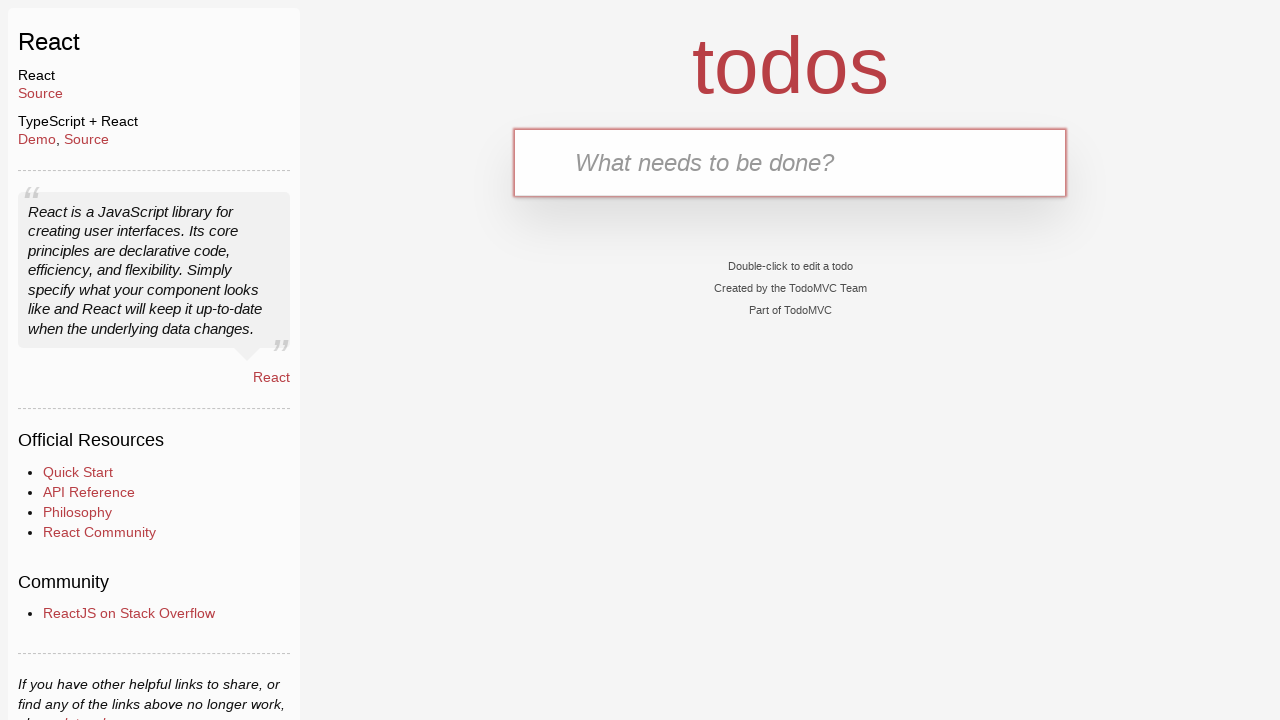

Filled new todo input with single quote character: A' on .new-todo
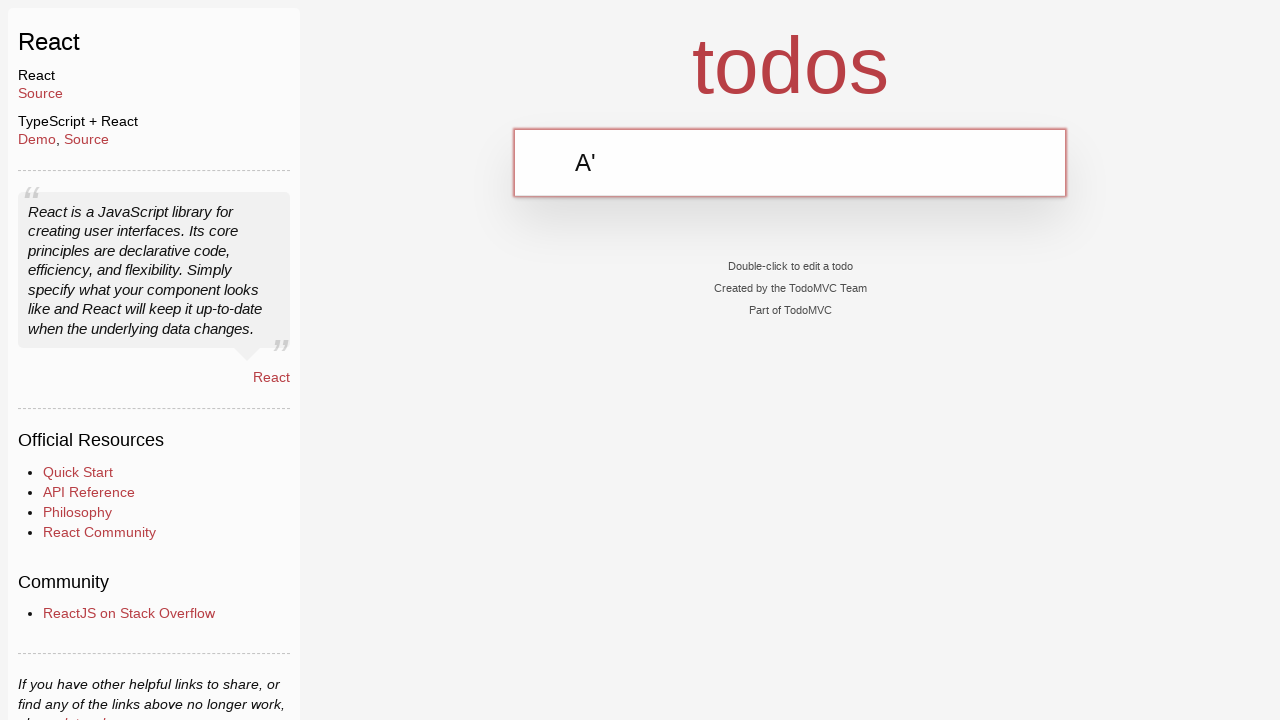

Pressed Enter to add task with single quote on .new-todo
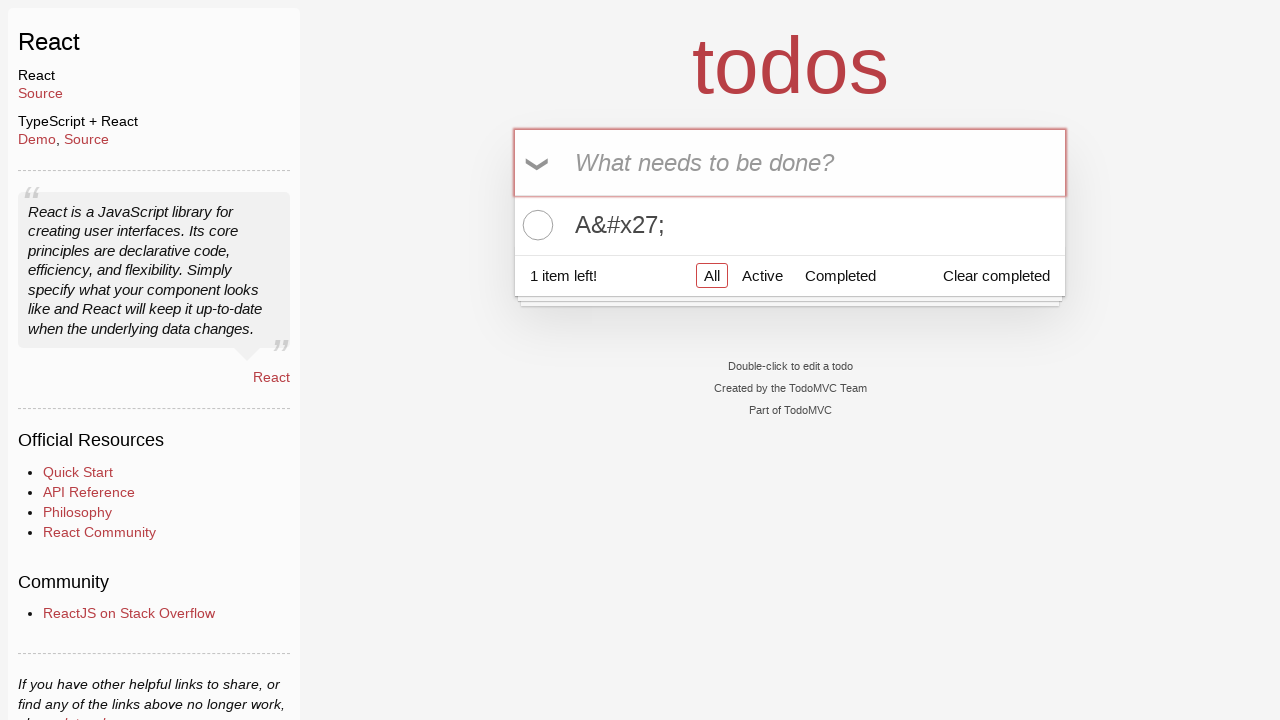

Task with single quote appeared in todo list
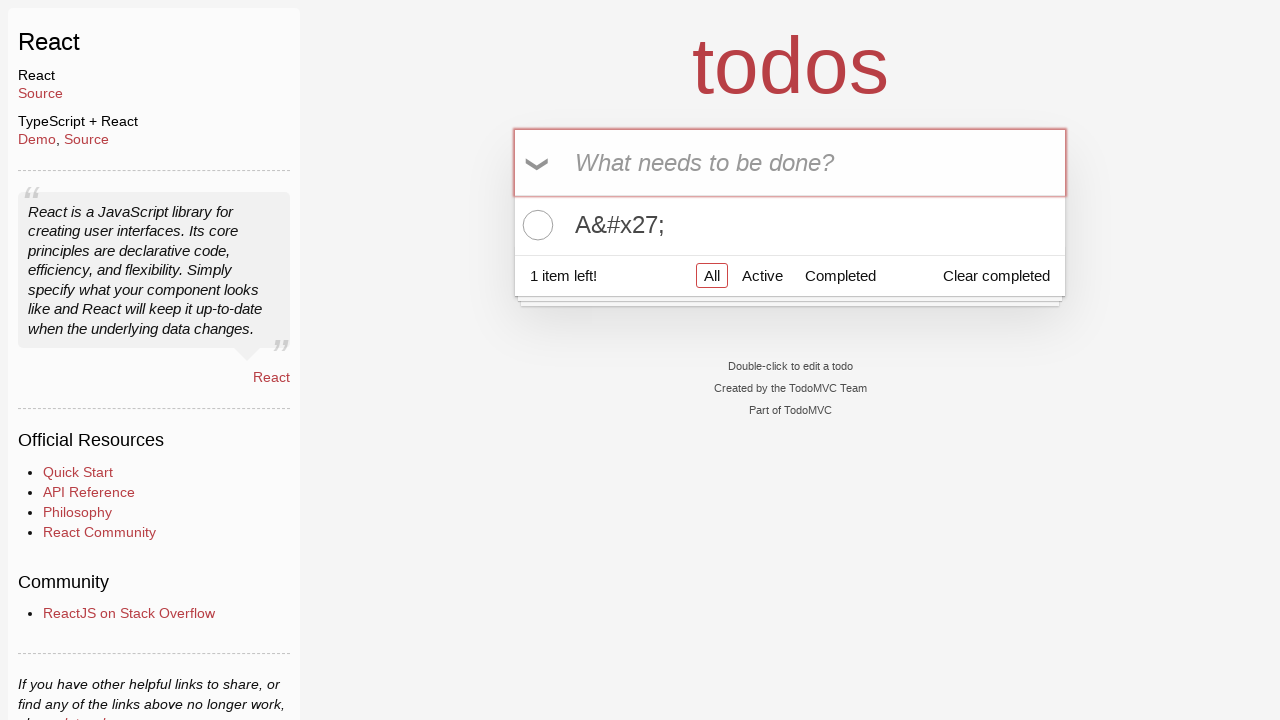

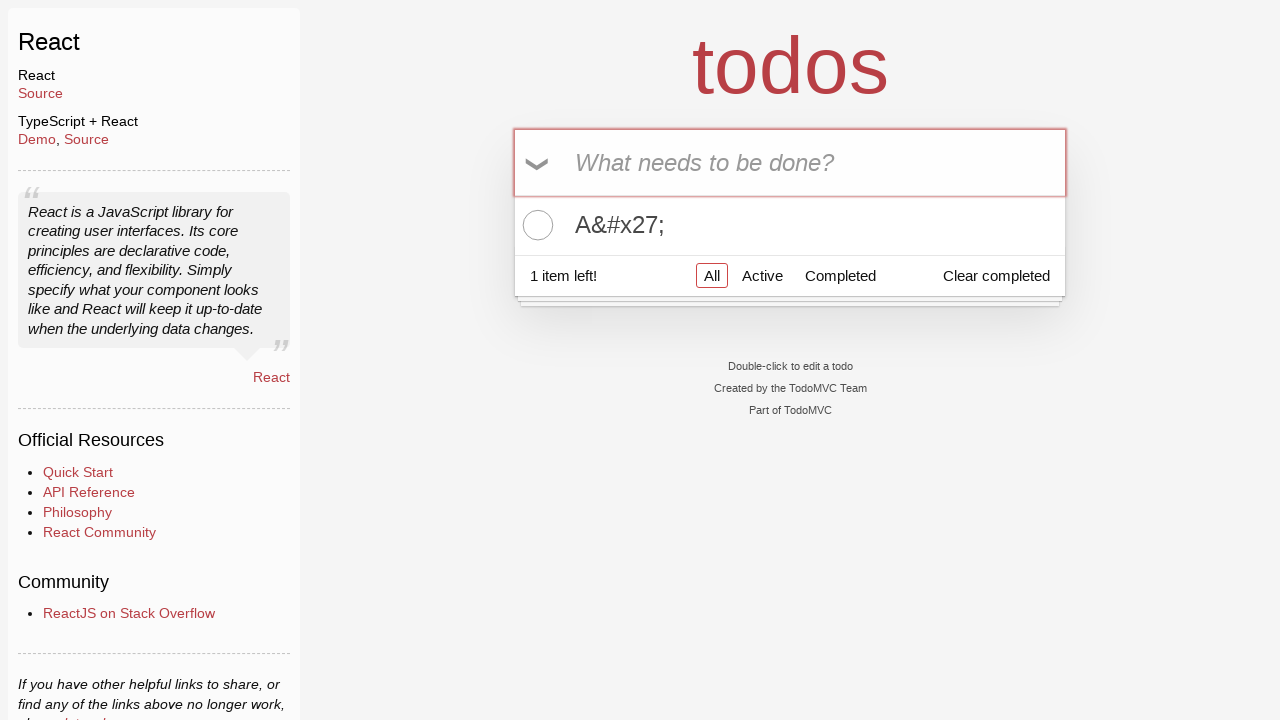